Tests dynamic controls by clicking a button to enable an input field and then entering text into it

Starting URL: https://the-internet.herokuapp.com/dynamic_controls

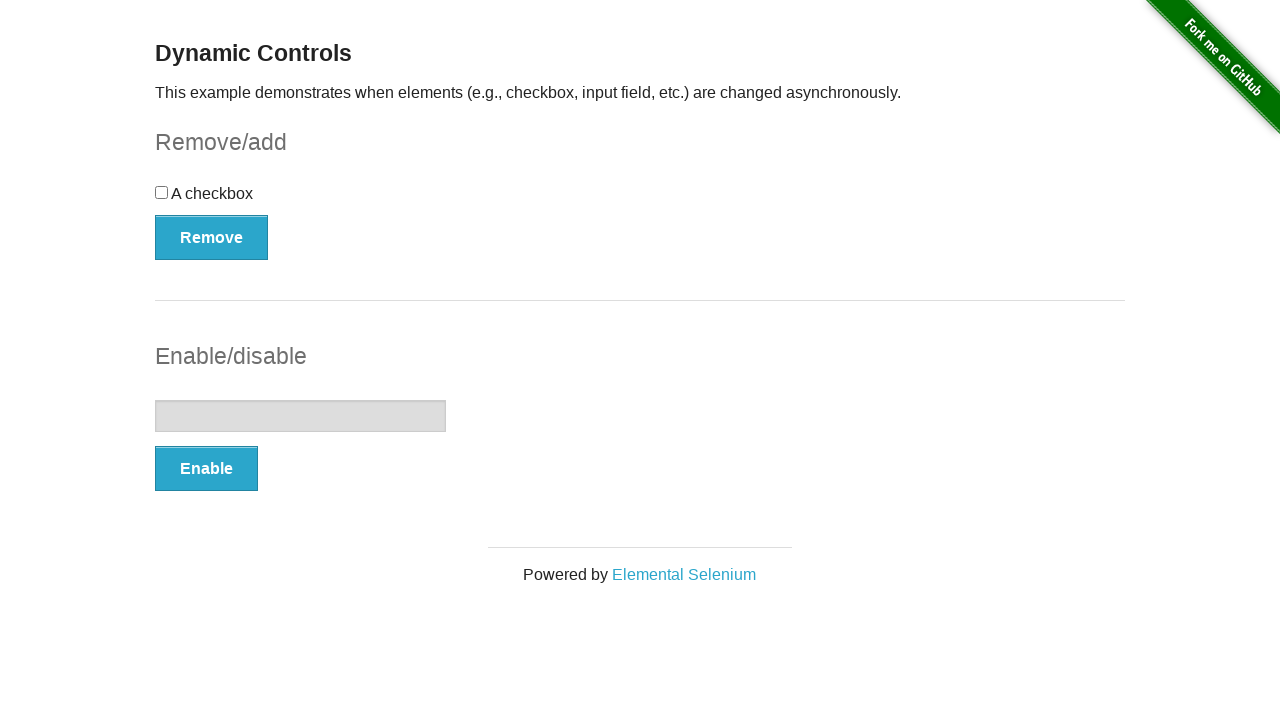

Clicked button to enable input field at (206, 469) on xpath=//form[@id='input-example']/button
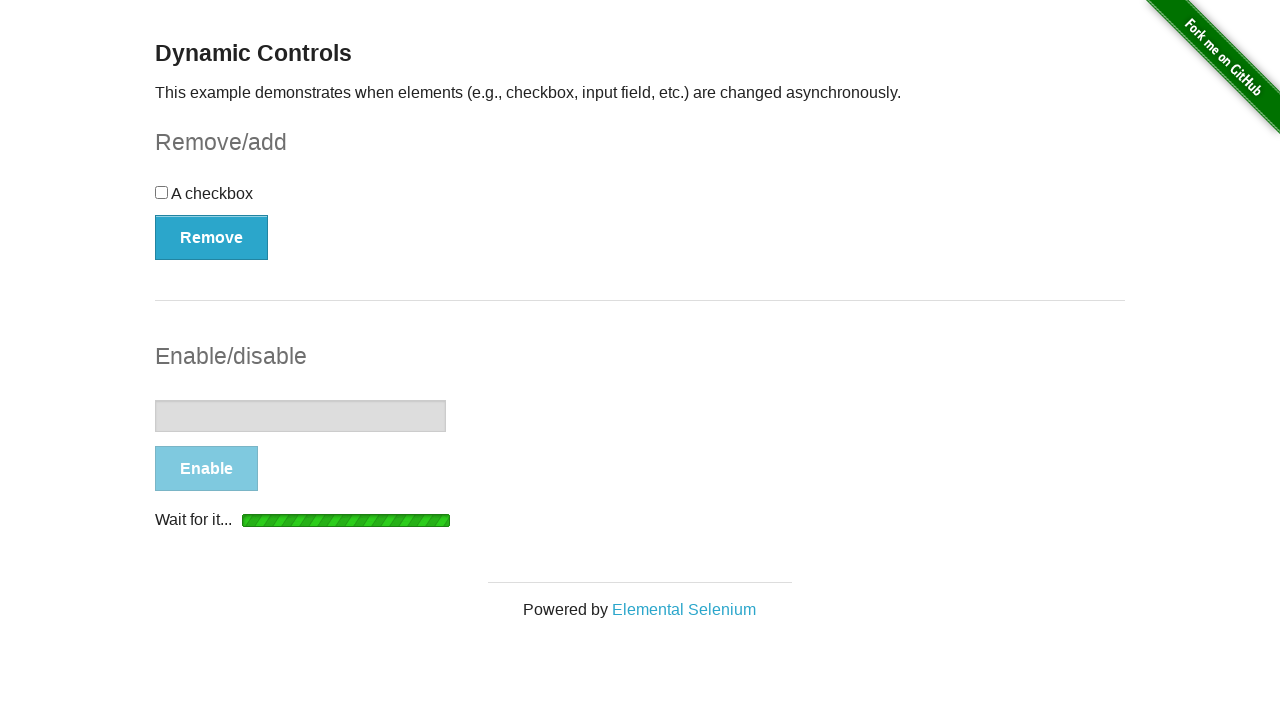

Input field became visible and enabled
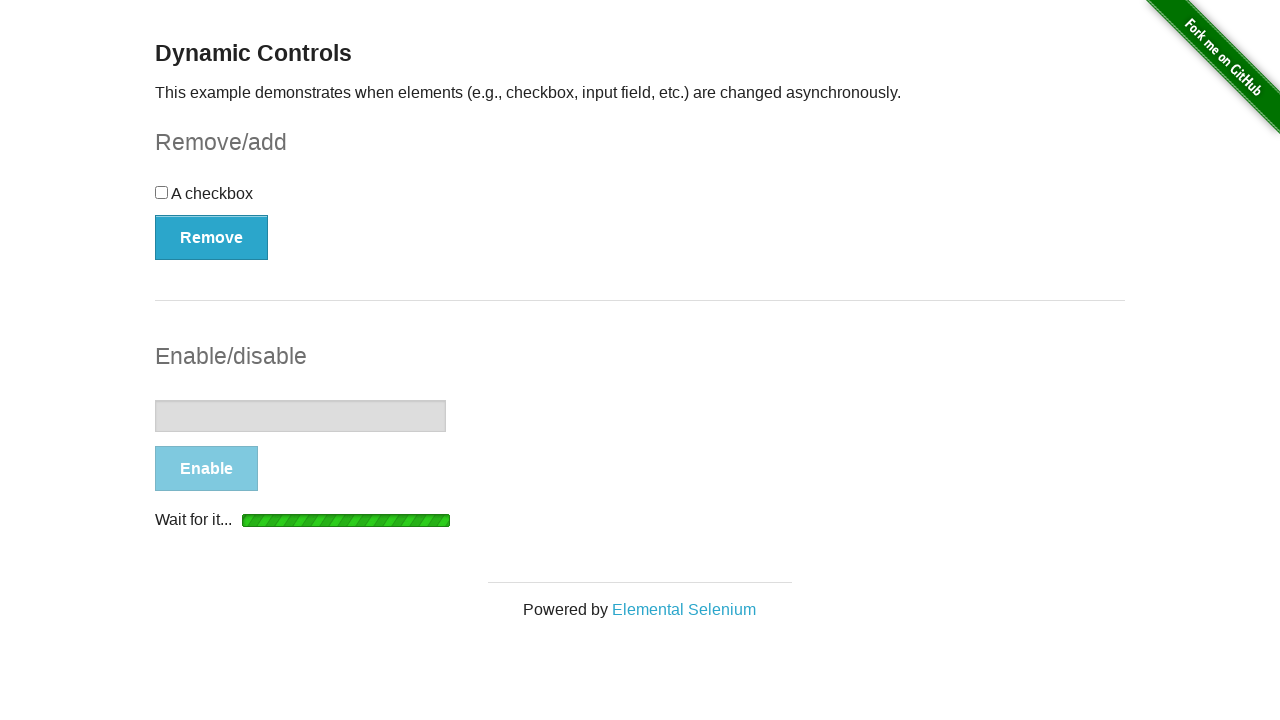

Filled input field with 'Hello' on //form[@id='input-example']/input
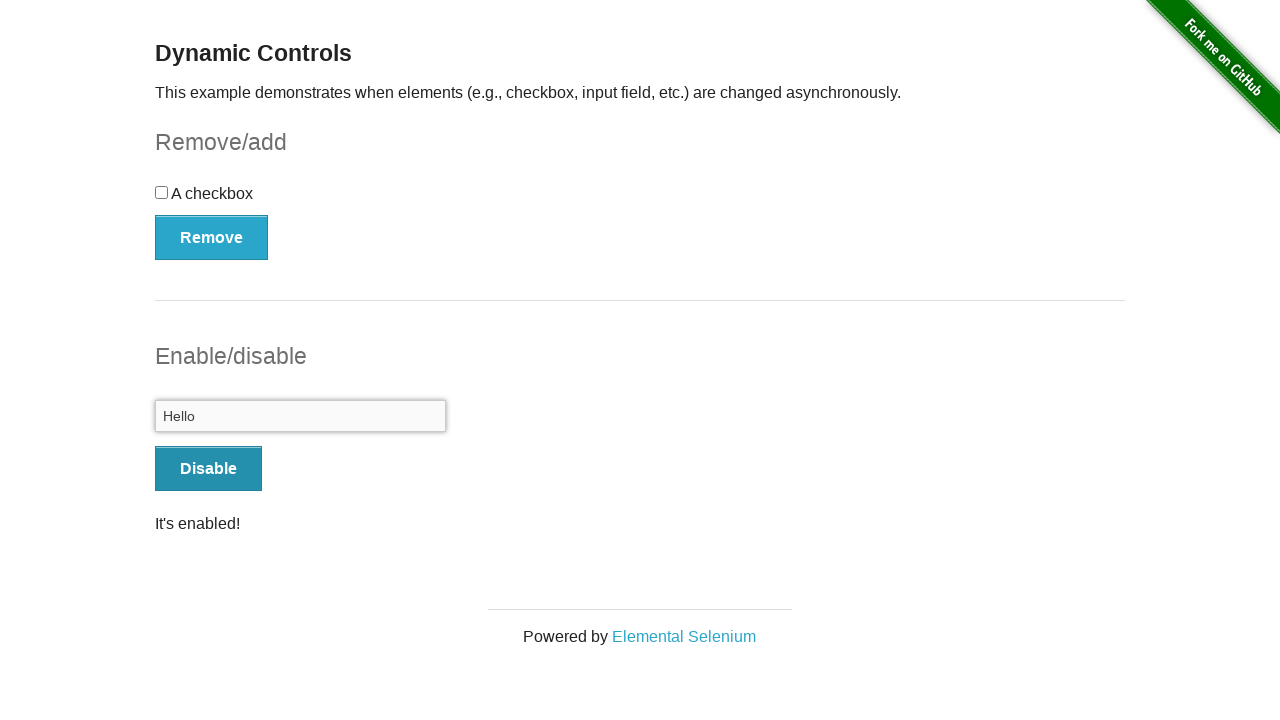

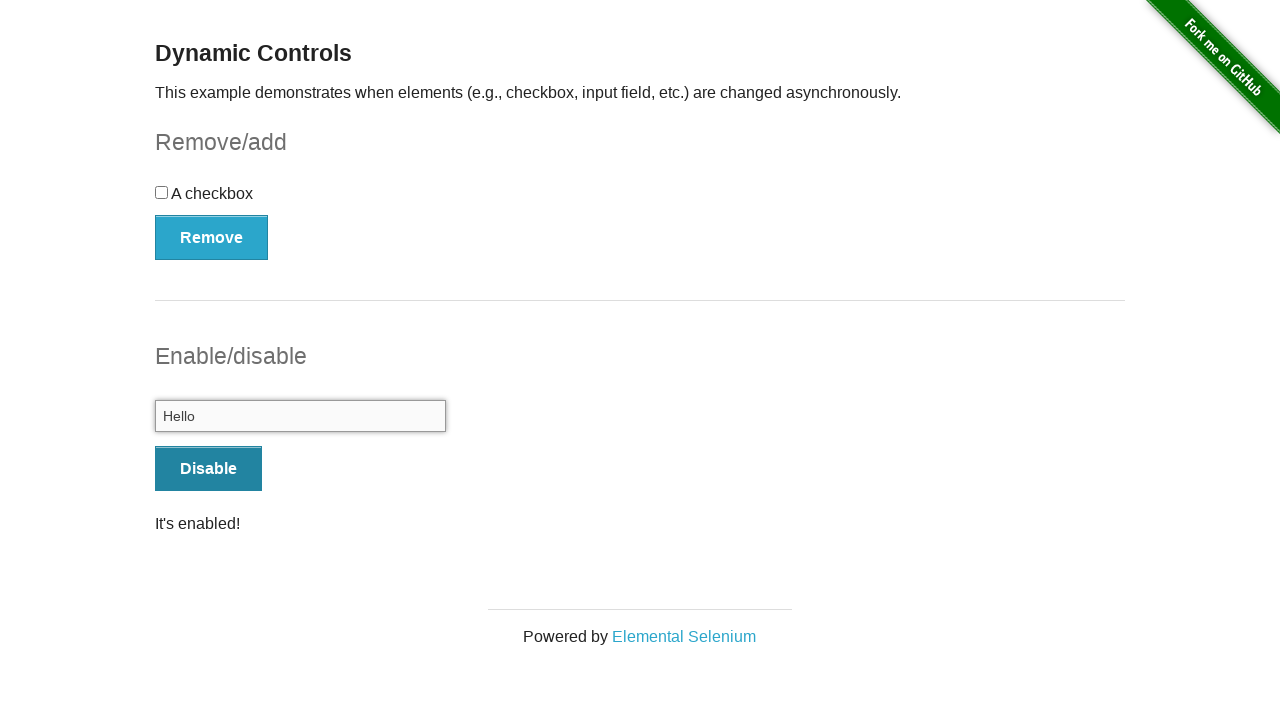